Tests JavaScript alert handling by clicking a button that triggers a JS alert and then accepting the alert dialog

Starting URL: https://the-internet.herokuapp.com/javascript_alerts

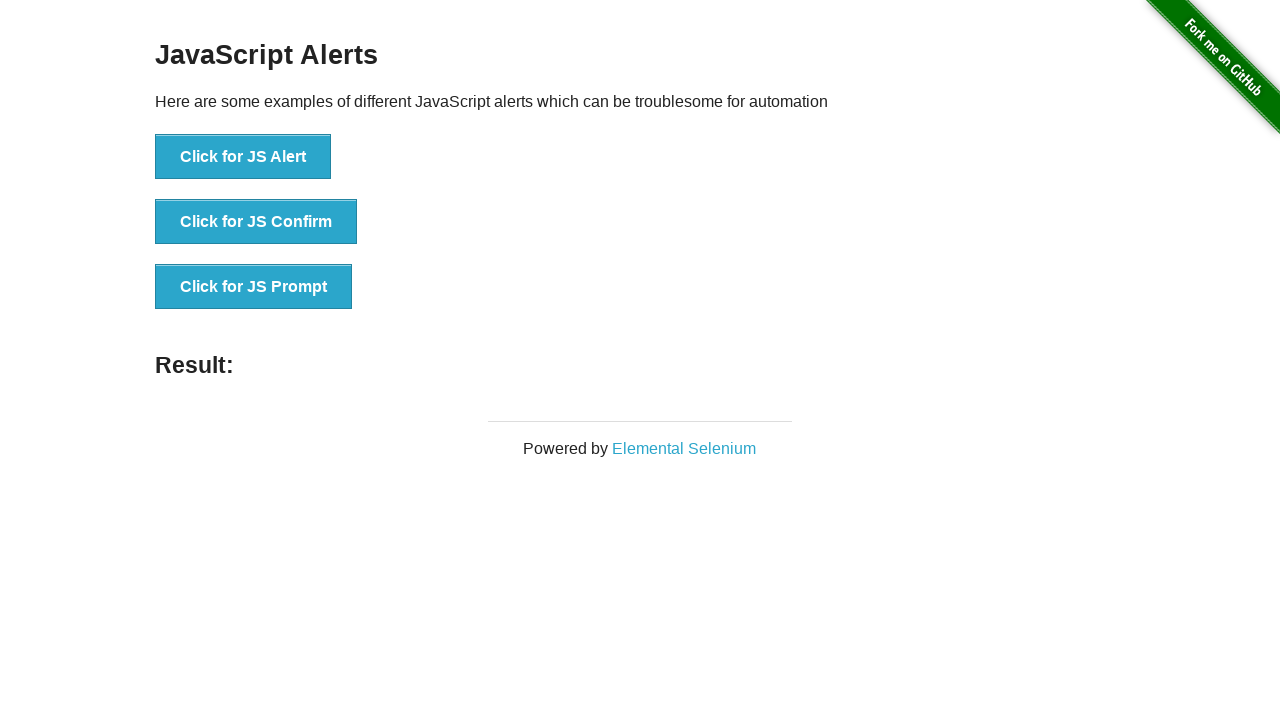

Navigated to JavaScript alerts page
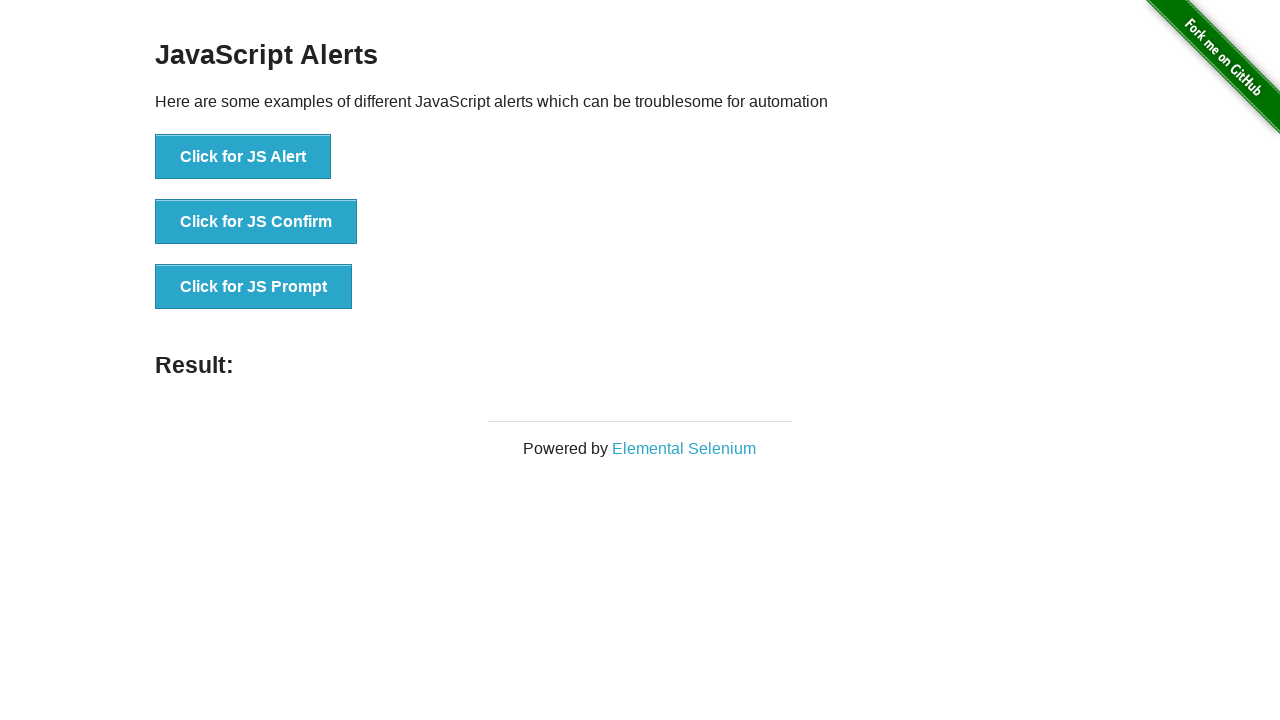

Clicked button to trigger JS alert at (243, 157) on xpath=//button[text()='Click for JS Alert']
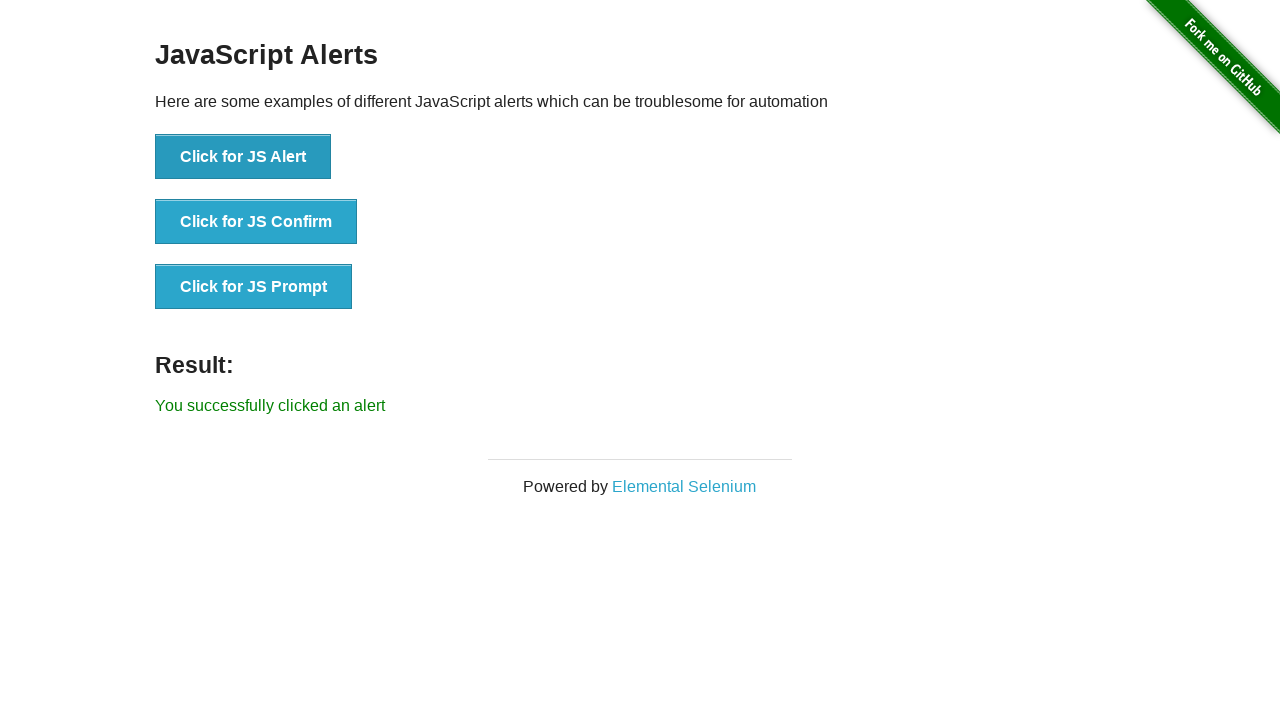

Set up dialog handler to accept alerts
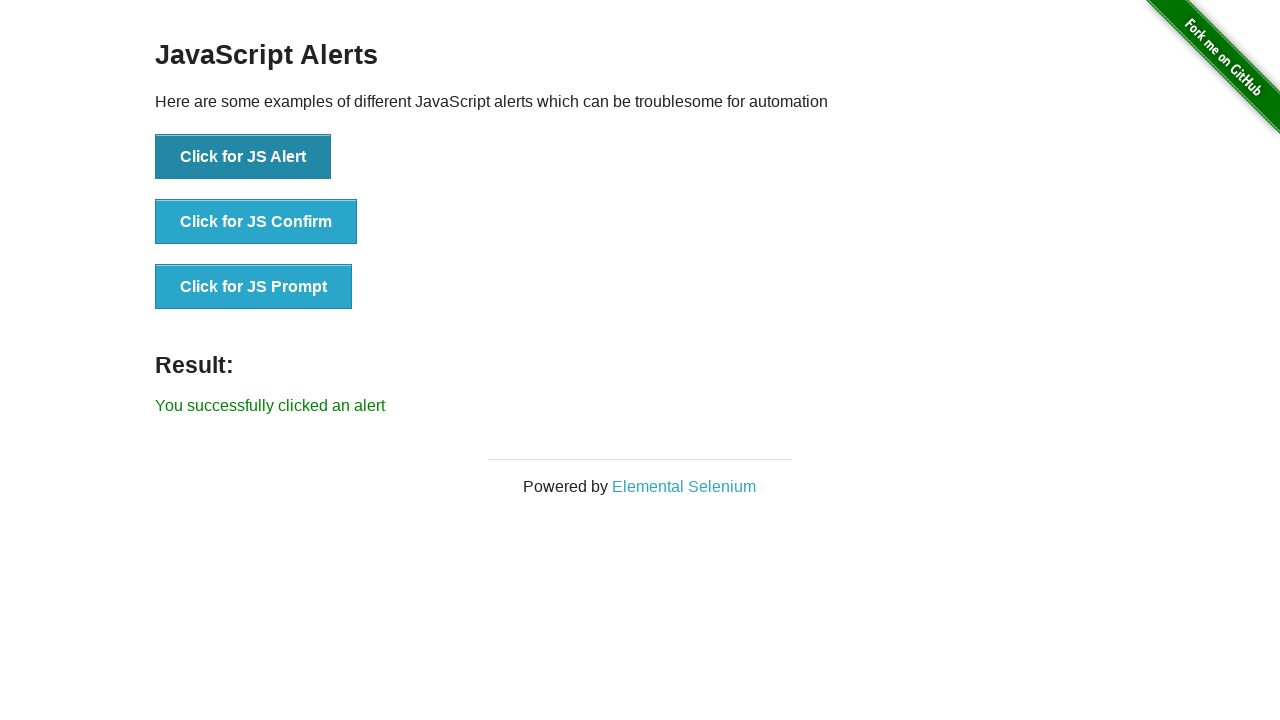

Clicked button again to trigger and accept JS alert at (243, 157) on xpath=//button[text()='Click for JS Alert']
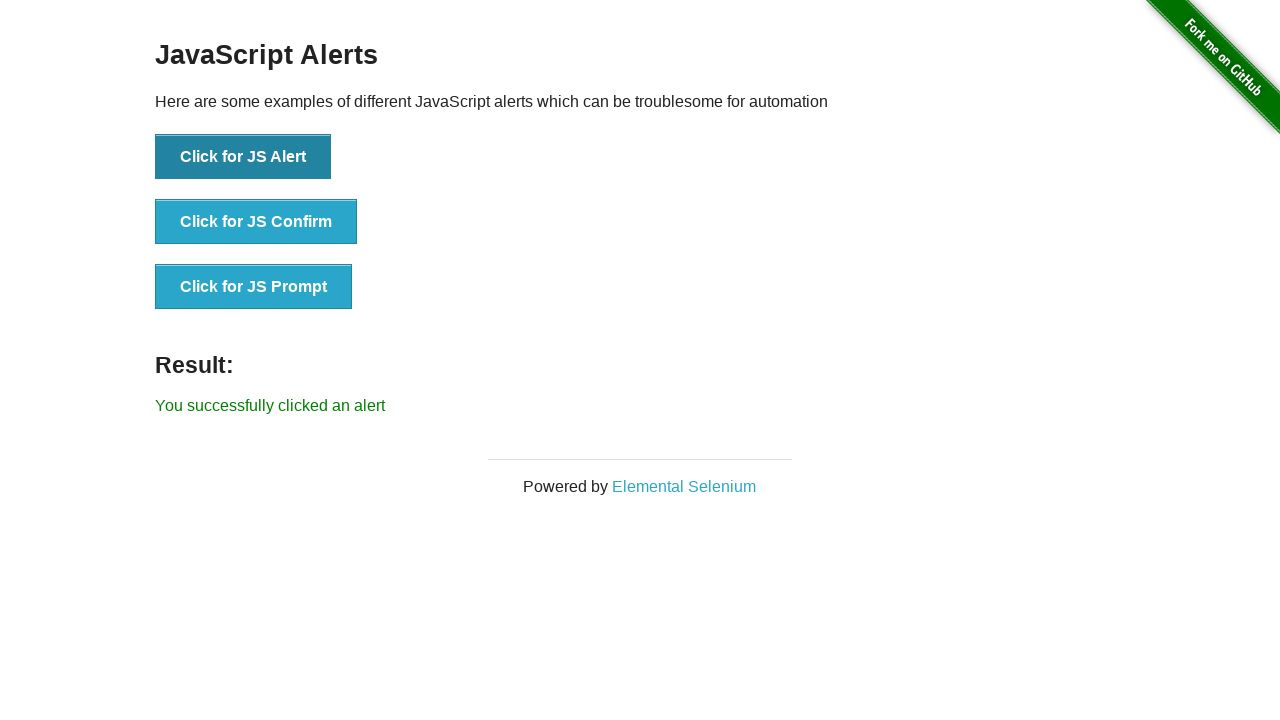

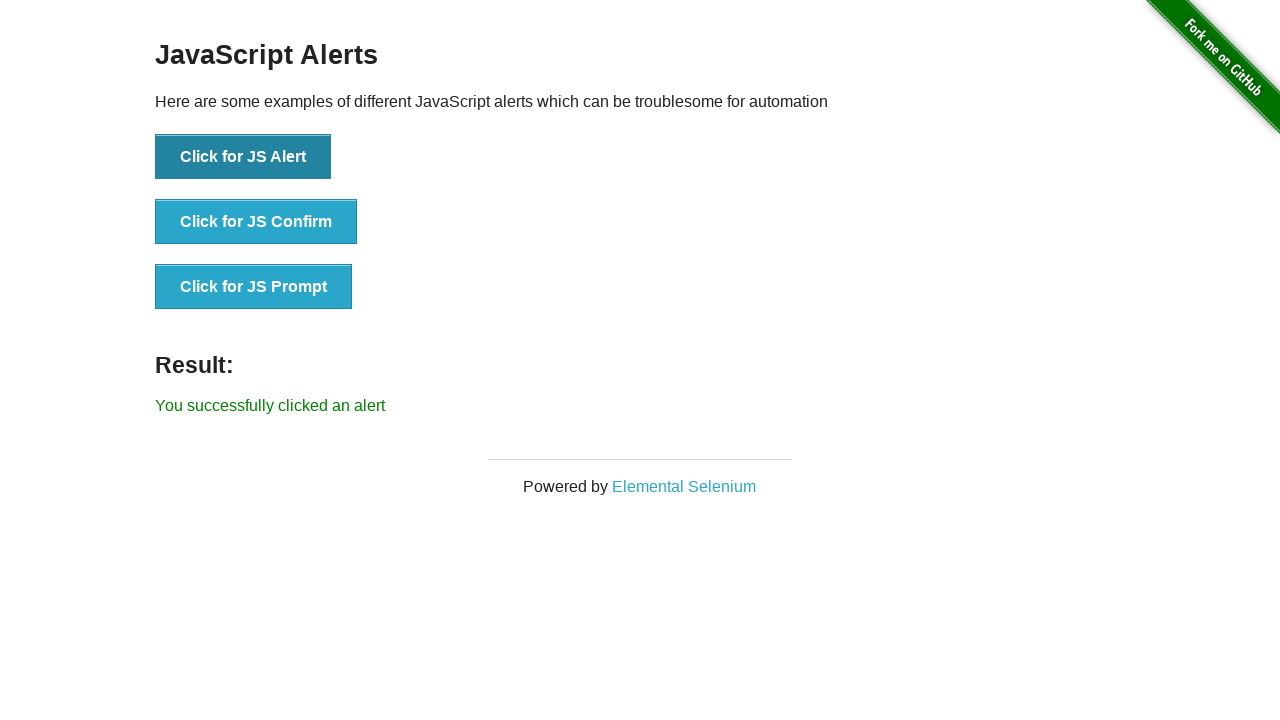